Navigates to Rediff.com and verifies the page loads by checking the page title

Starting URL: https://www.rediff.com

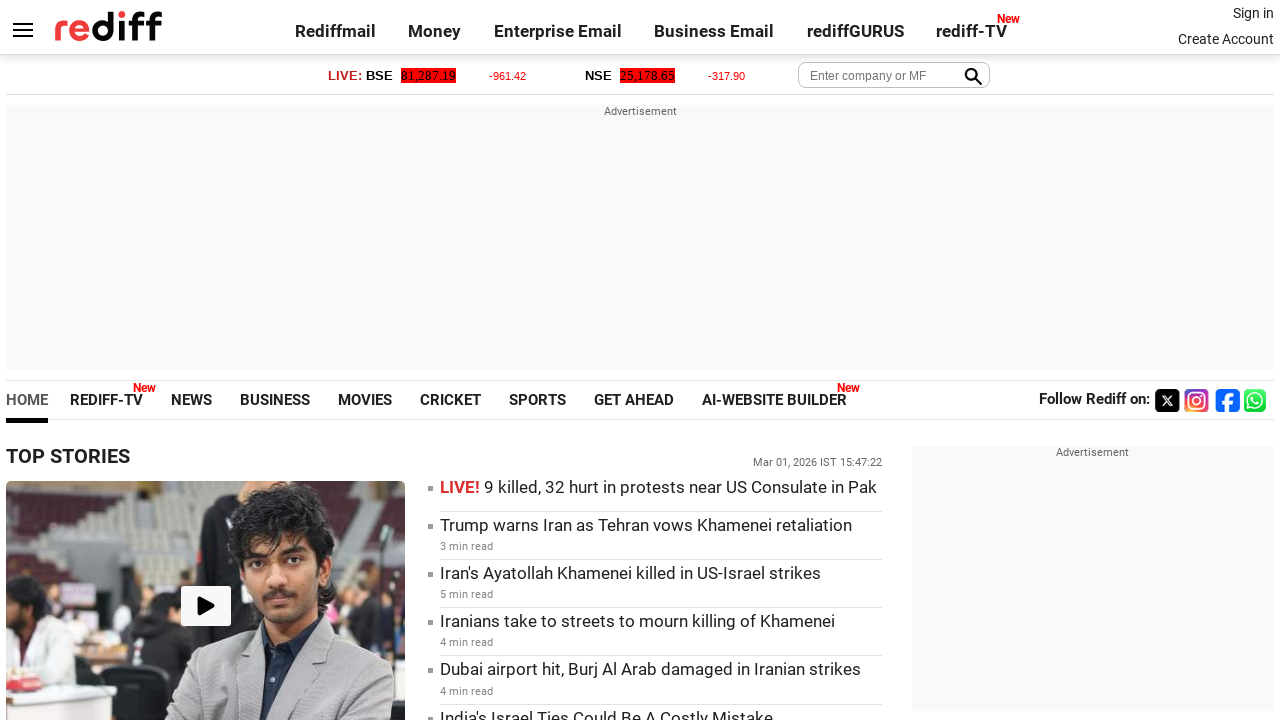

Waited for page to reach domcontentloaded state
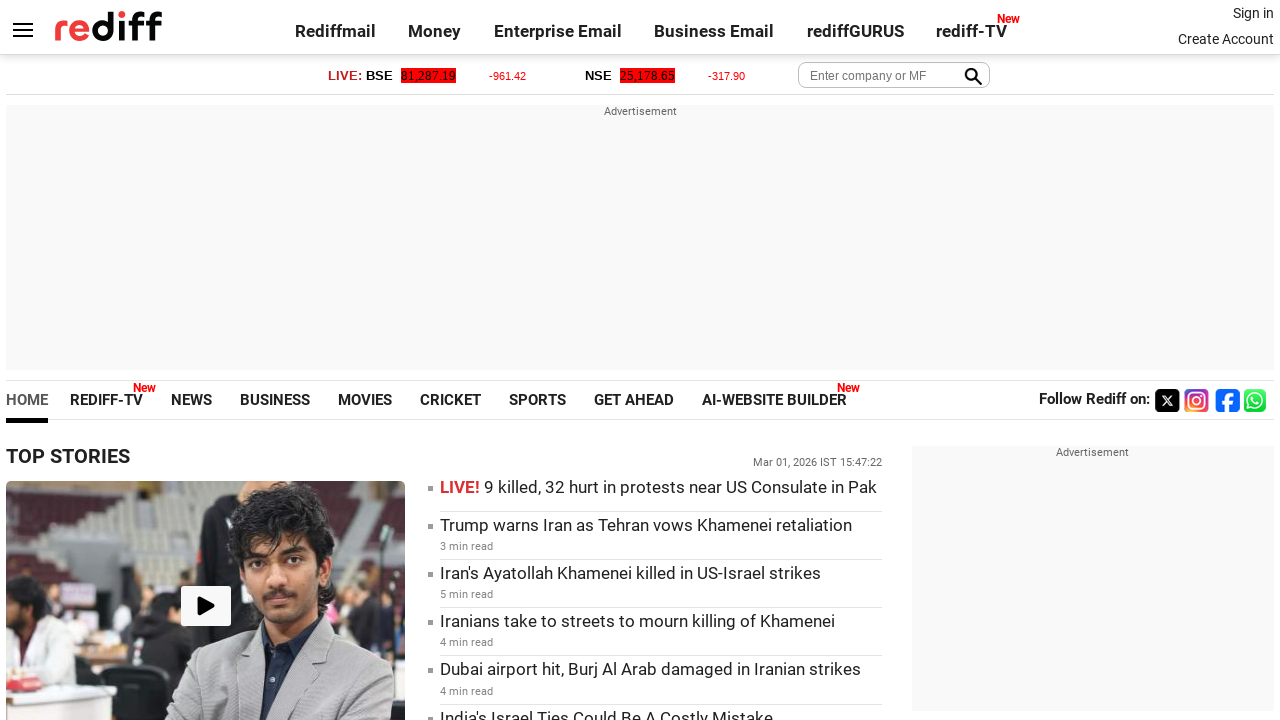

Retrieved page title: Rediff.com: News | Rediffmail | Stock Quotes | Rediff Gurus
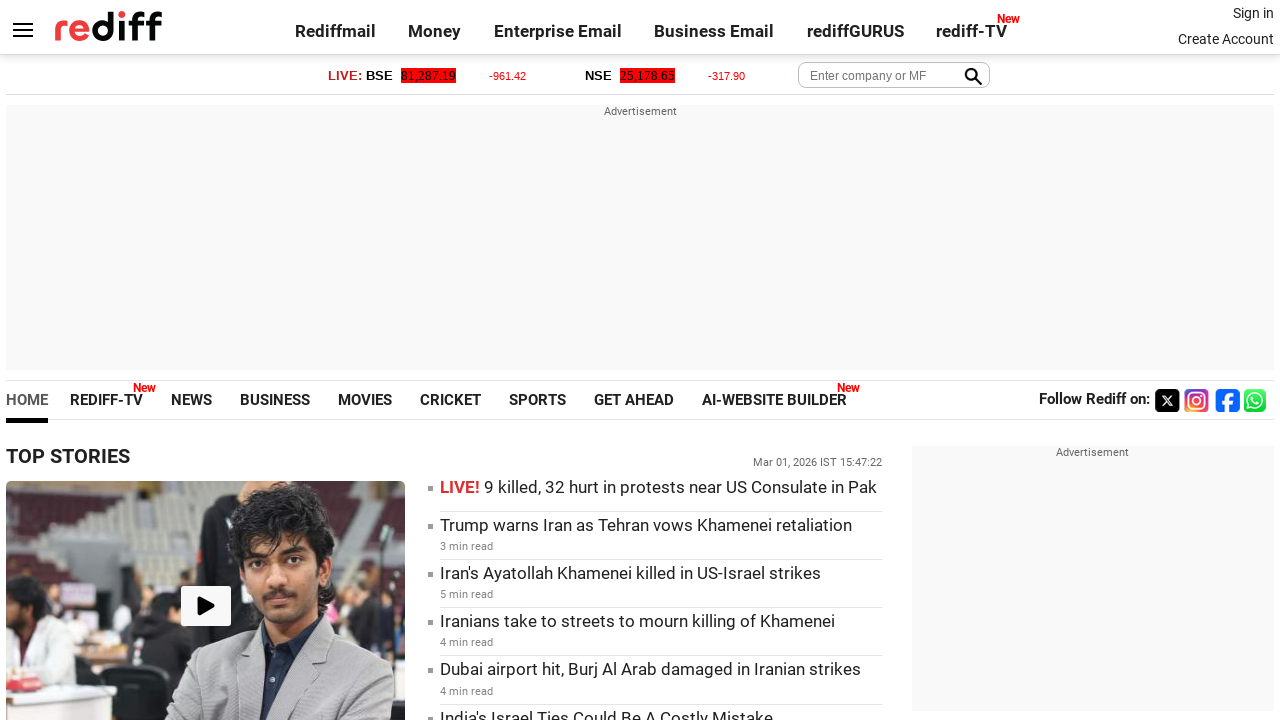

Page title verification failed - does not contain 'Computer'
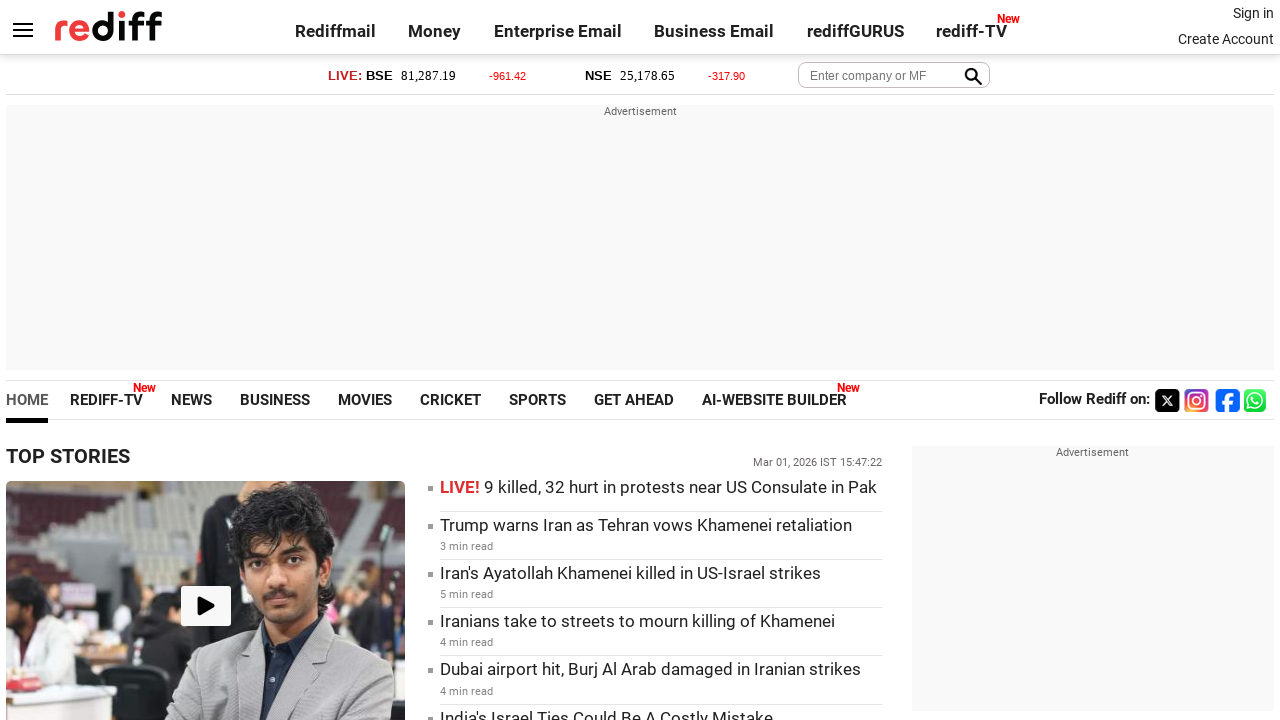

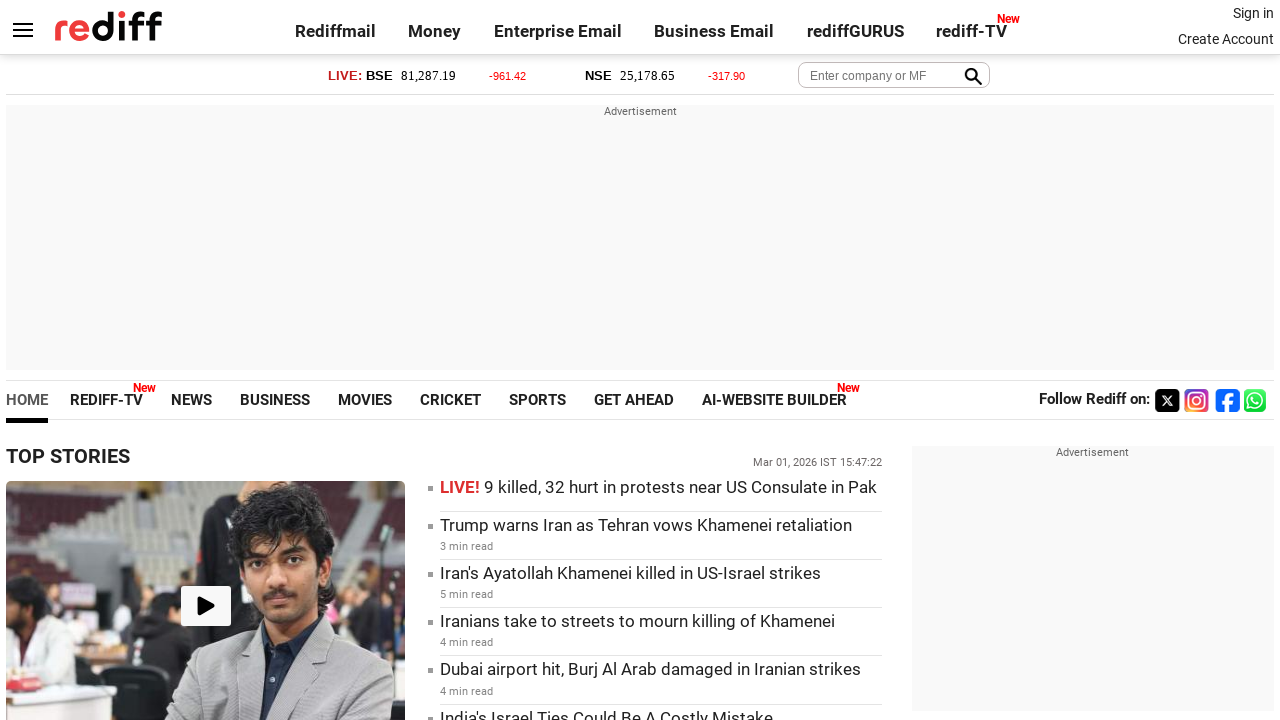